Tests dropdown selection functionality by selecting options using different methods (index, value, visible text) and verifying dropdown contents

Starting URL: https://the-internet.herokuapp.com/dropdown

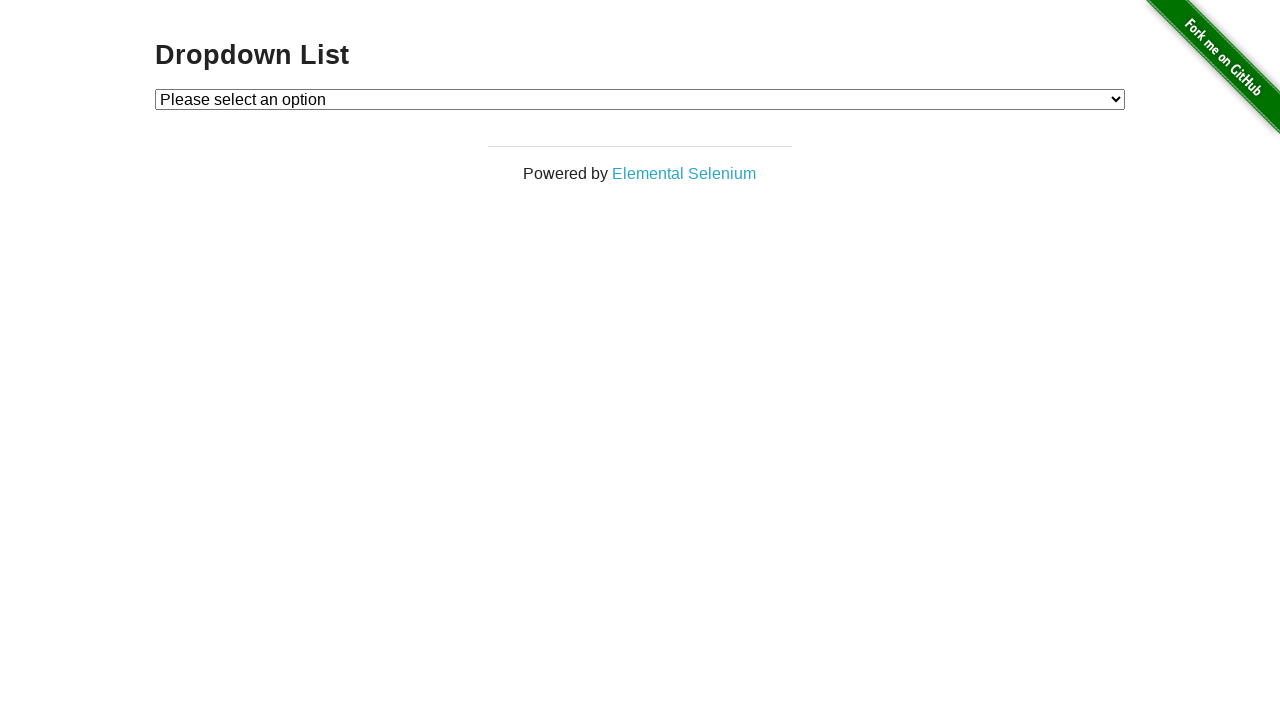

Located dropdown element with ID 'dropdown'
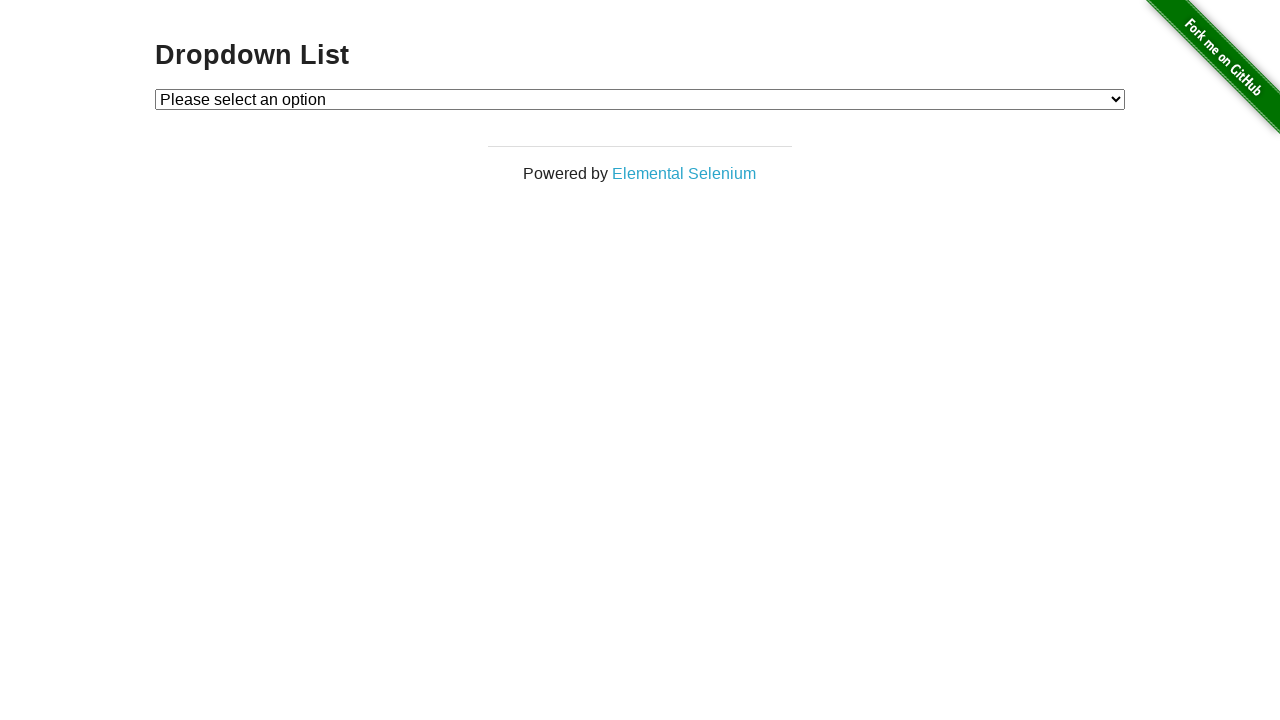

Retrieved initial selected option: Please select an option
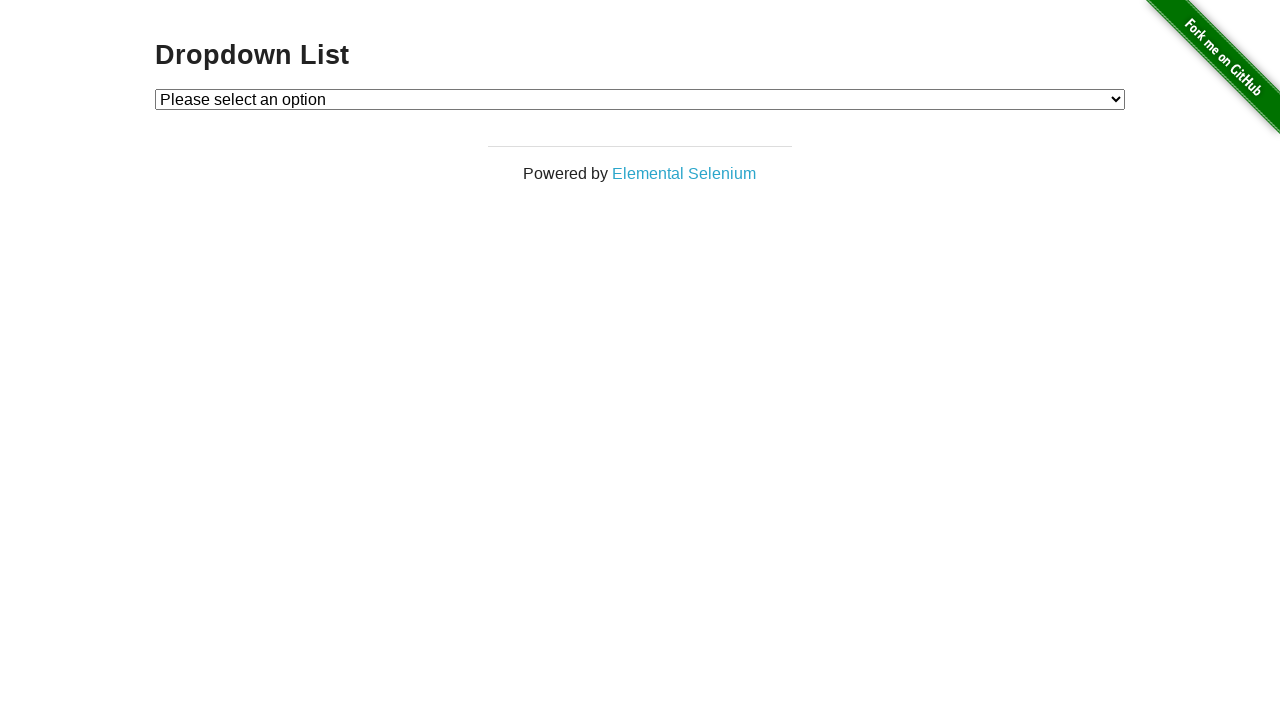

Selected Option 1 using index 1 on #dropdown
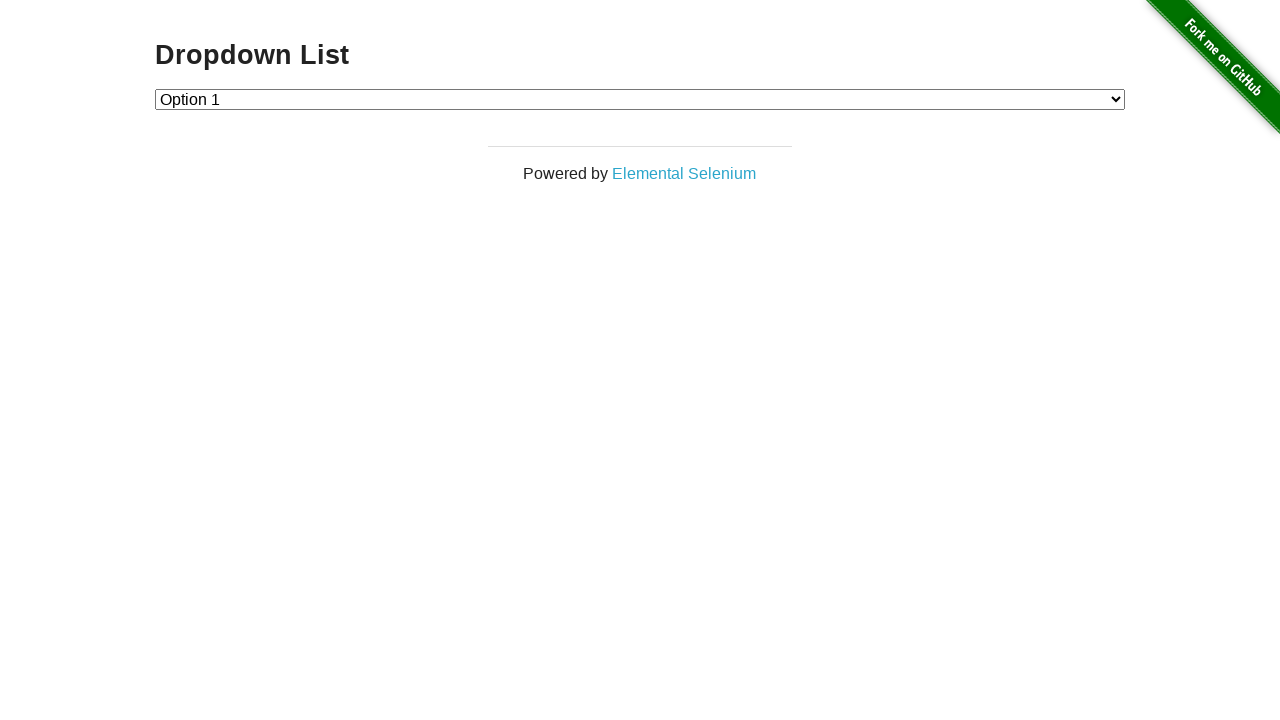

Selected option with value '2' on #dropdown
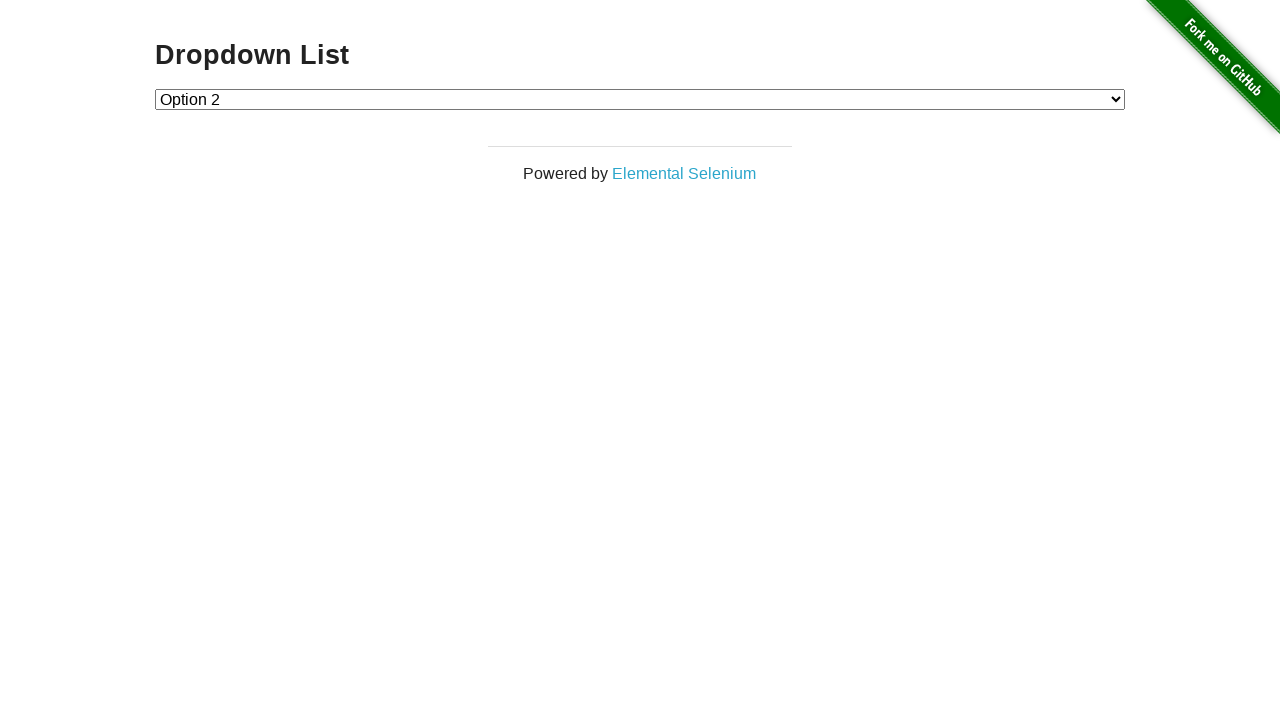

Selected Option 1 by visible label text on #dropdown
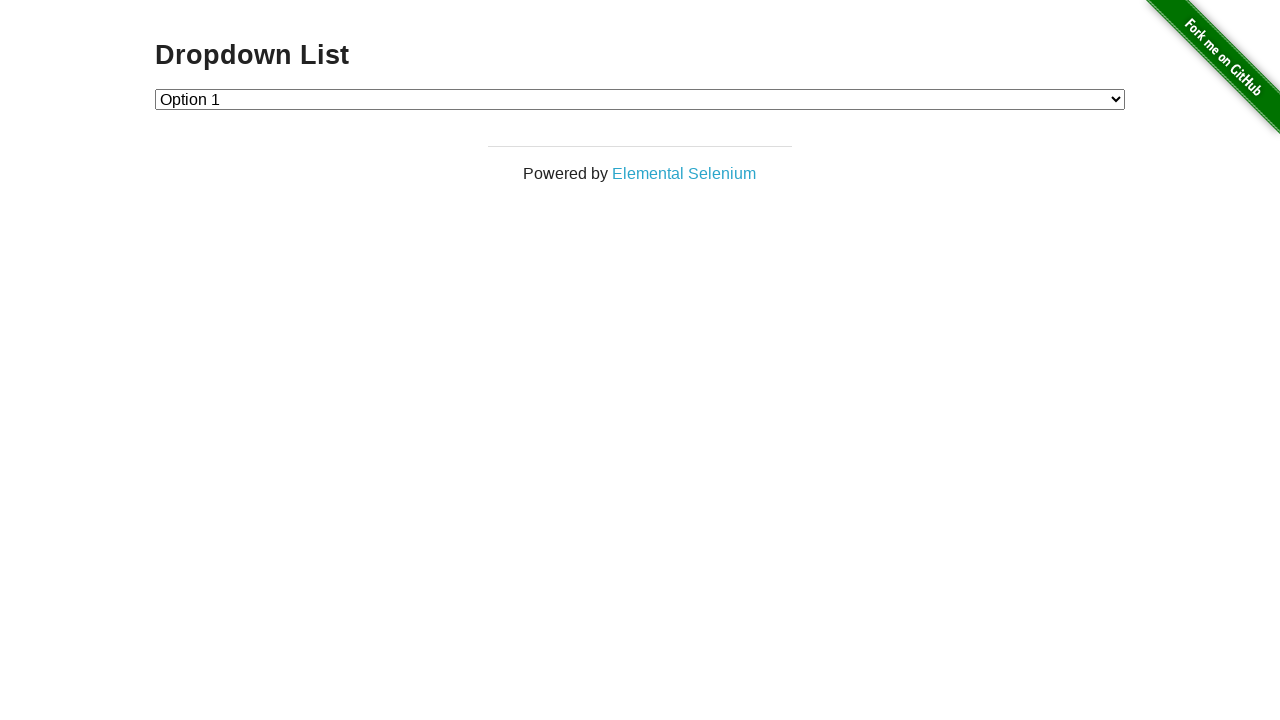

Retrieved all dropdown option text contents
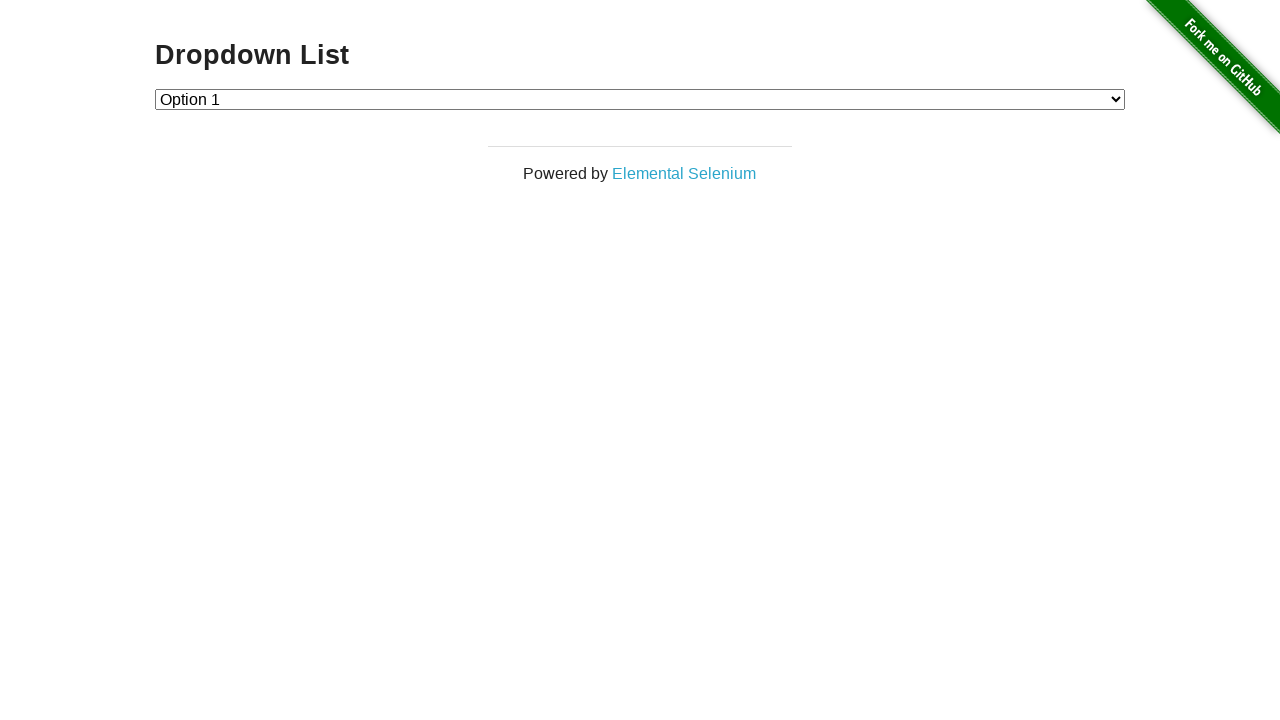

Verified dropdown contains 3 options
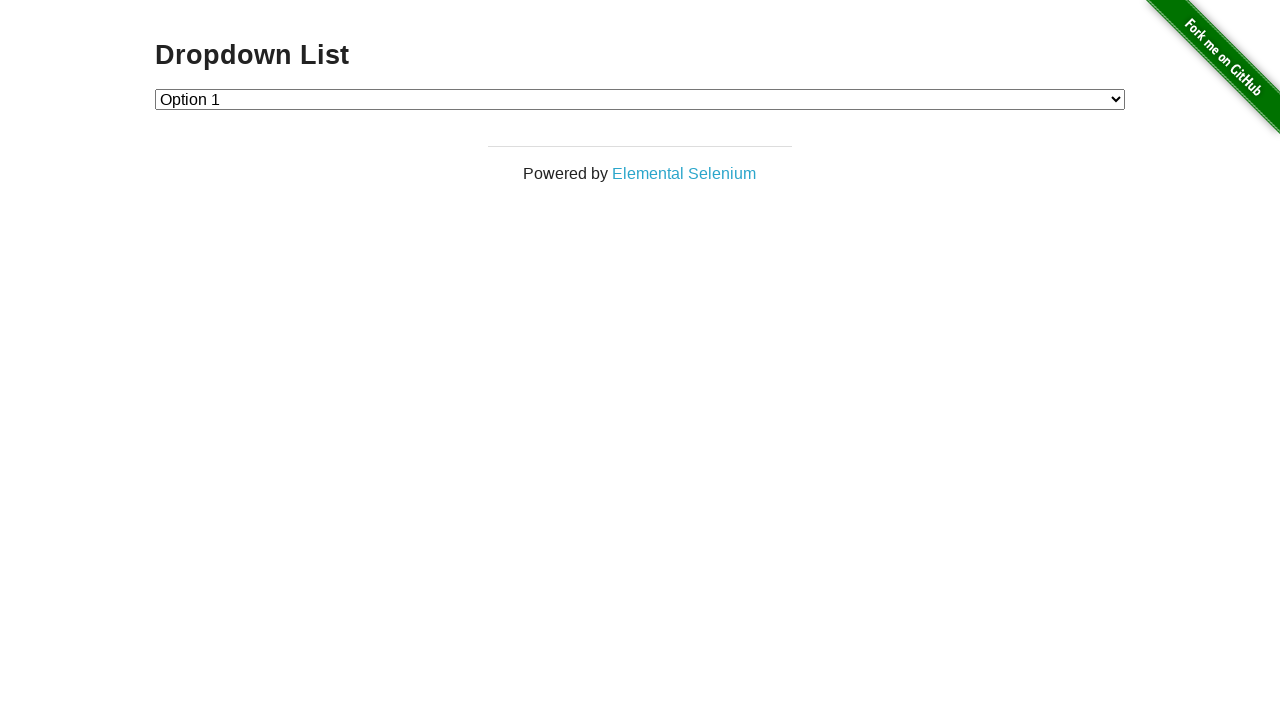

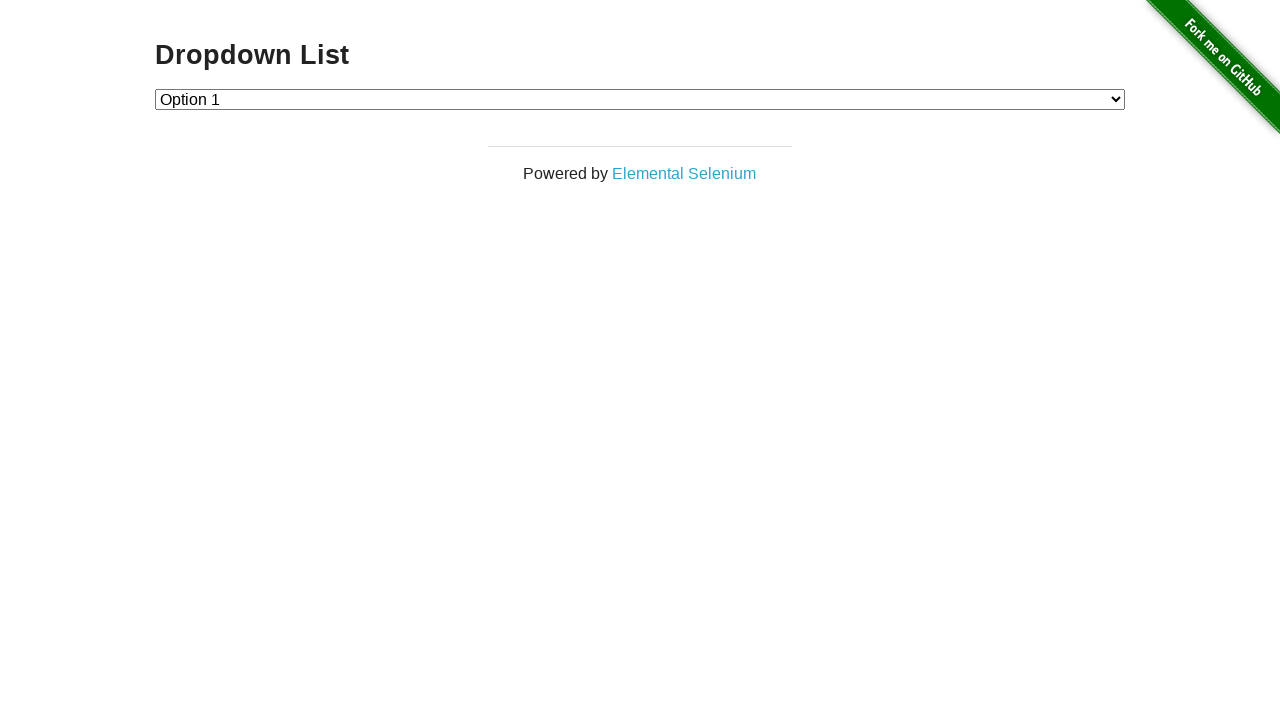